Tests the search functionality on OpenCart demo website by entering a search term, submitting the search, and verifying that all results contain the searched term.

Starting URL: http://opencart.abstracta.us/

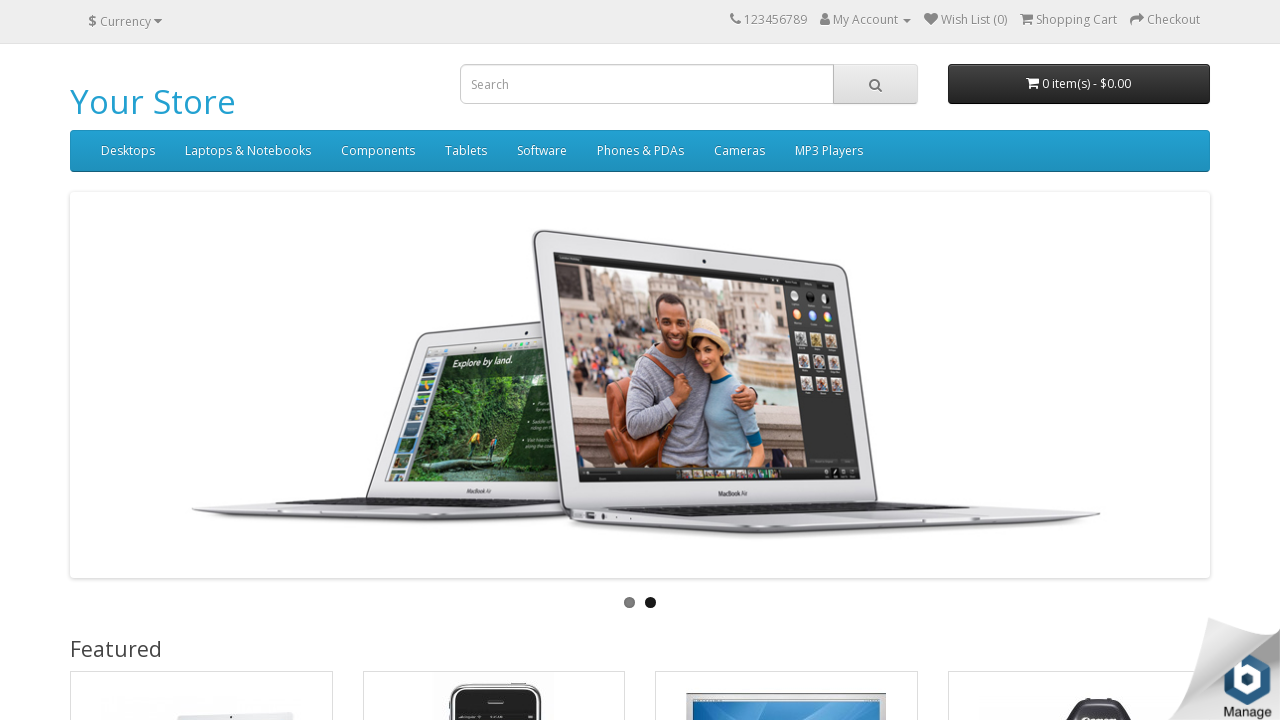

Filled search field with 'iphone' on #search > input
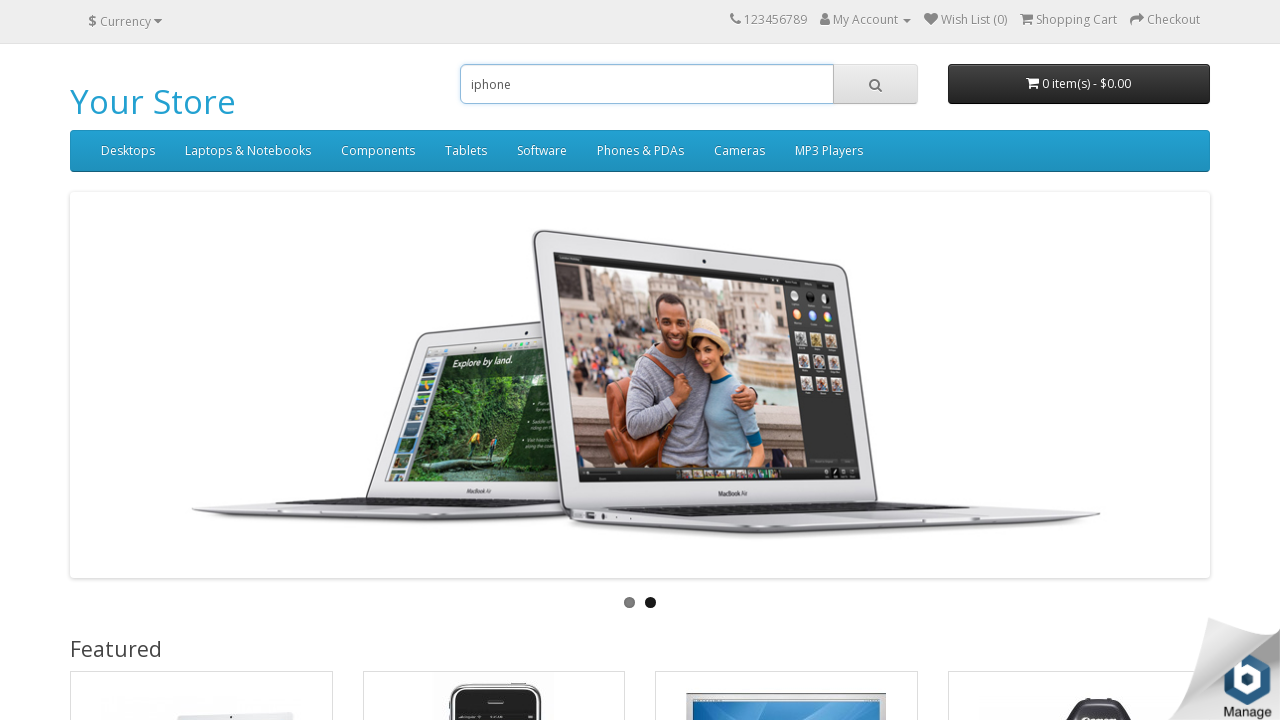

Clicked search button to submit search at (875, 84) on #search > span > button
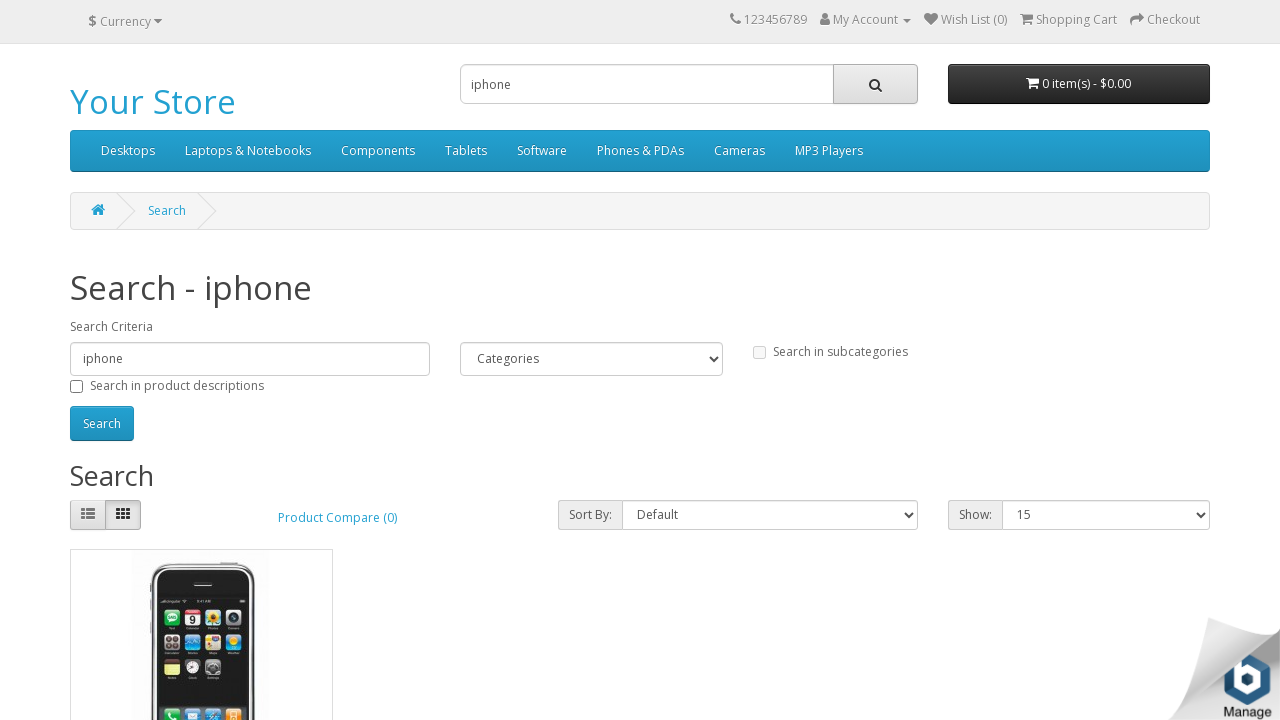

Search results loaded and visible
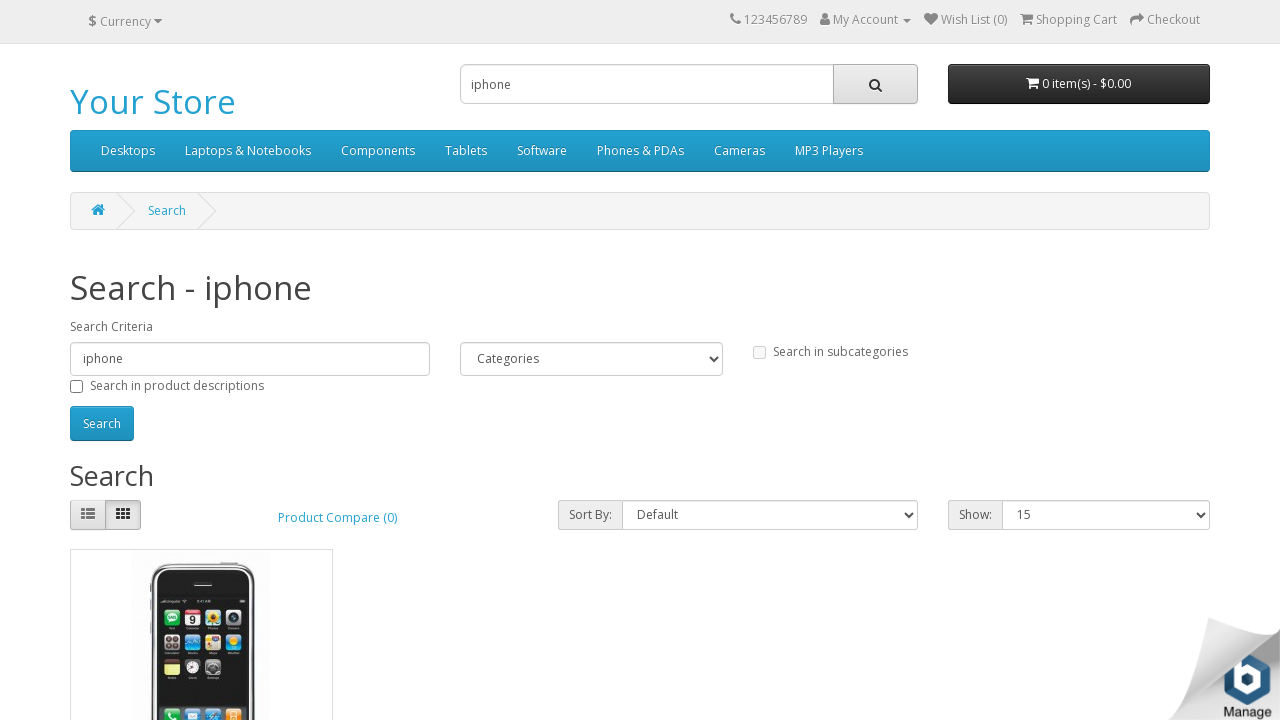

Retrieved 1 search result items
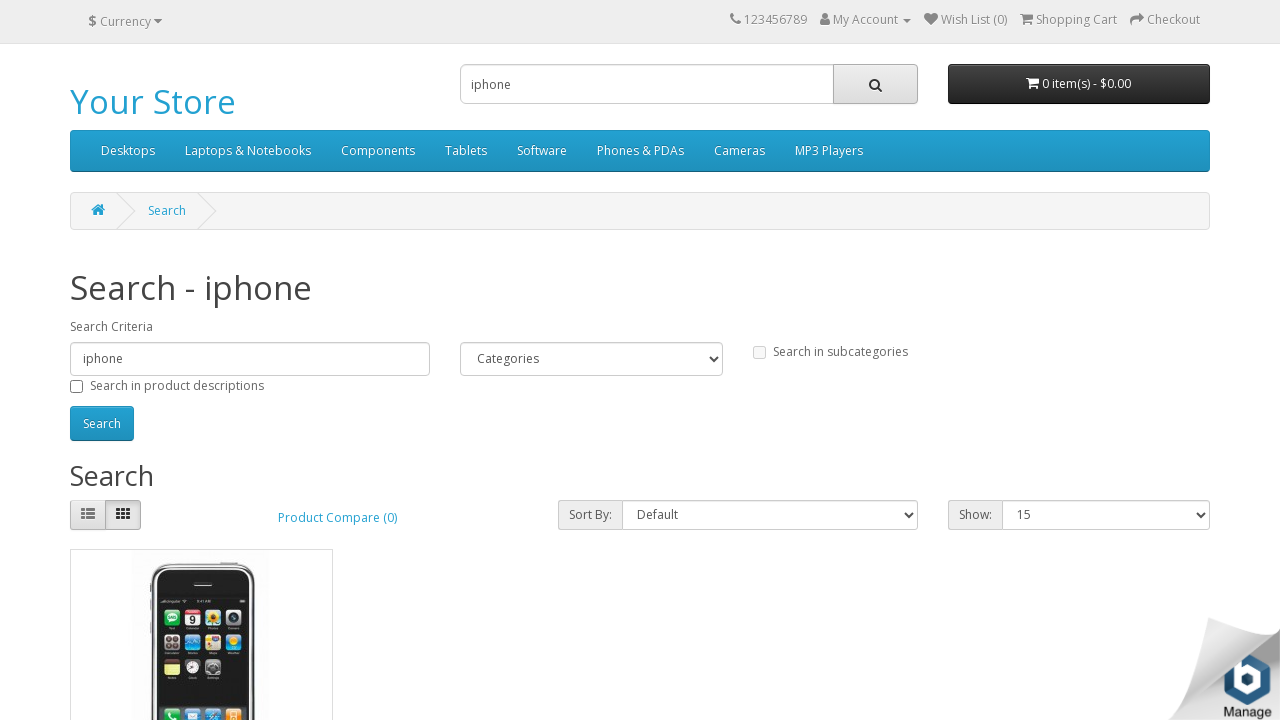

Verified search result contains 'iphone': 'iphone'
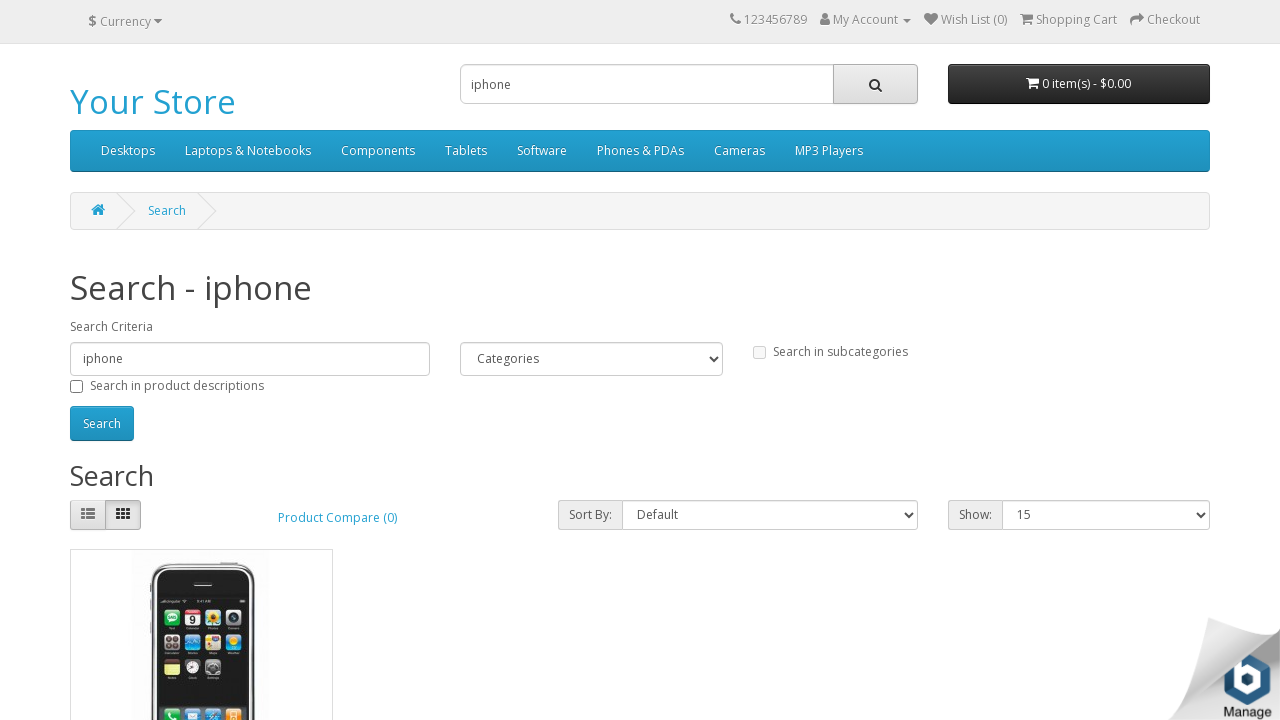

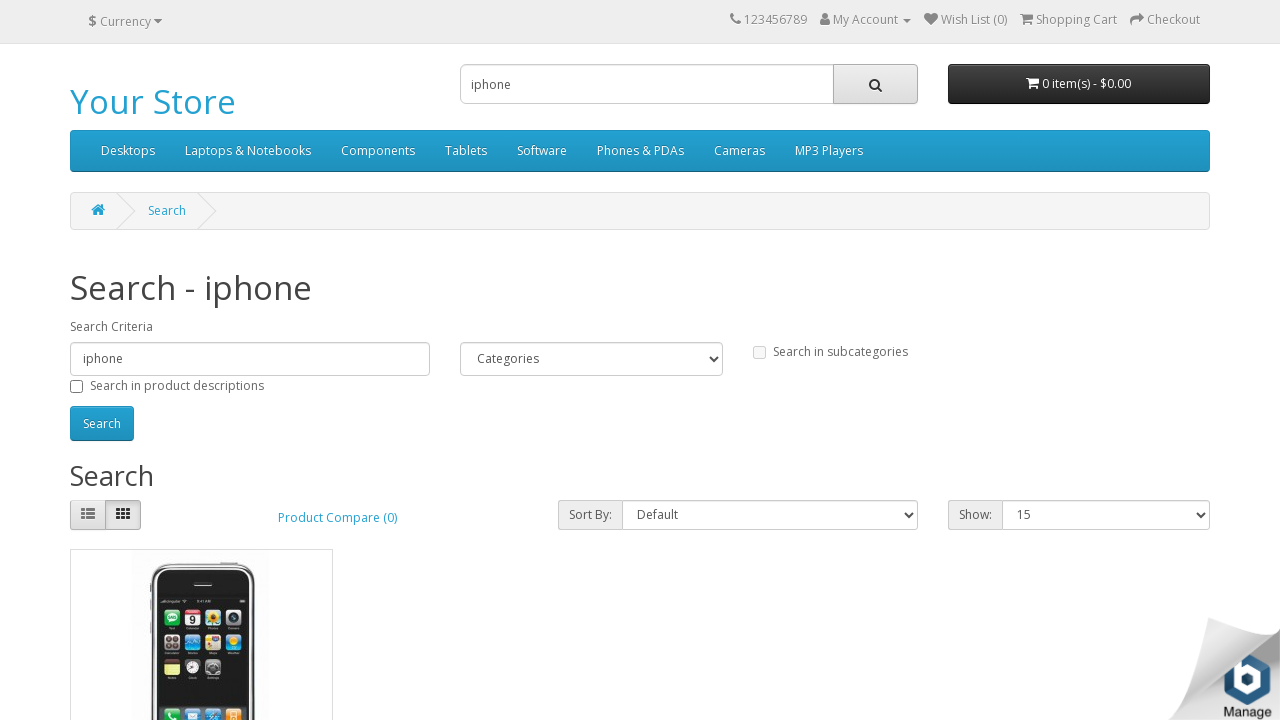